Opens two URLs in separate browser windows - first navigates to nopCommerce demo site, then opens OpenCart website in a new window

Starting URL: https://demo.nopcommerce.com/

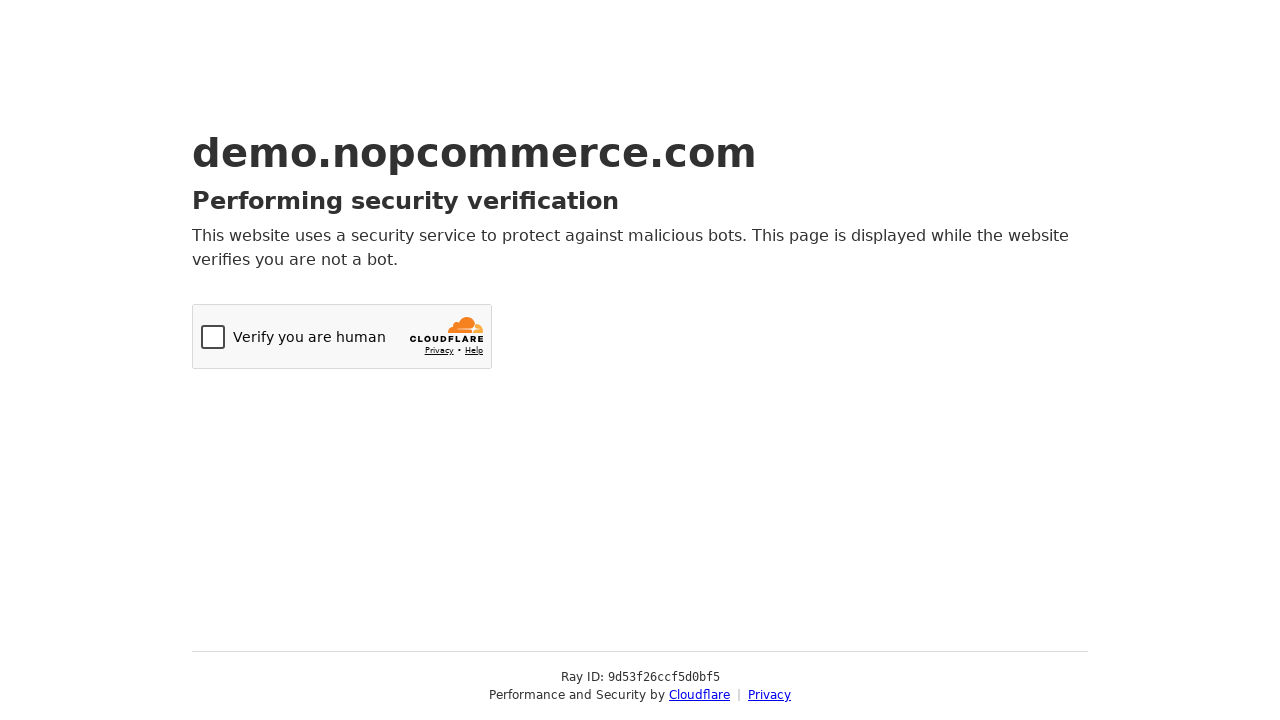

Opened a new browser tab
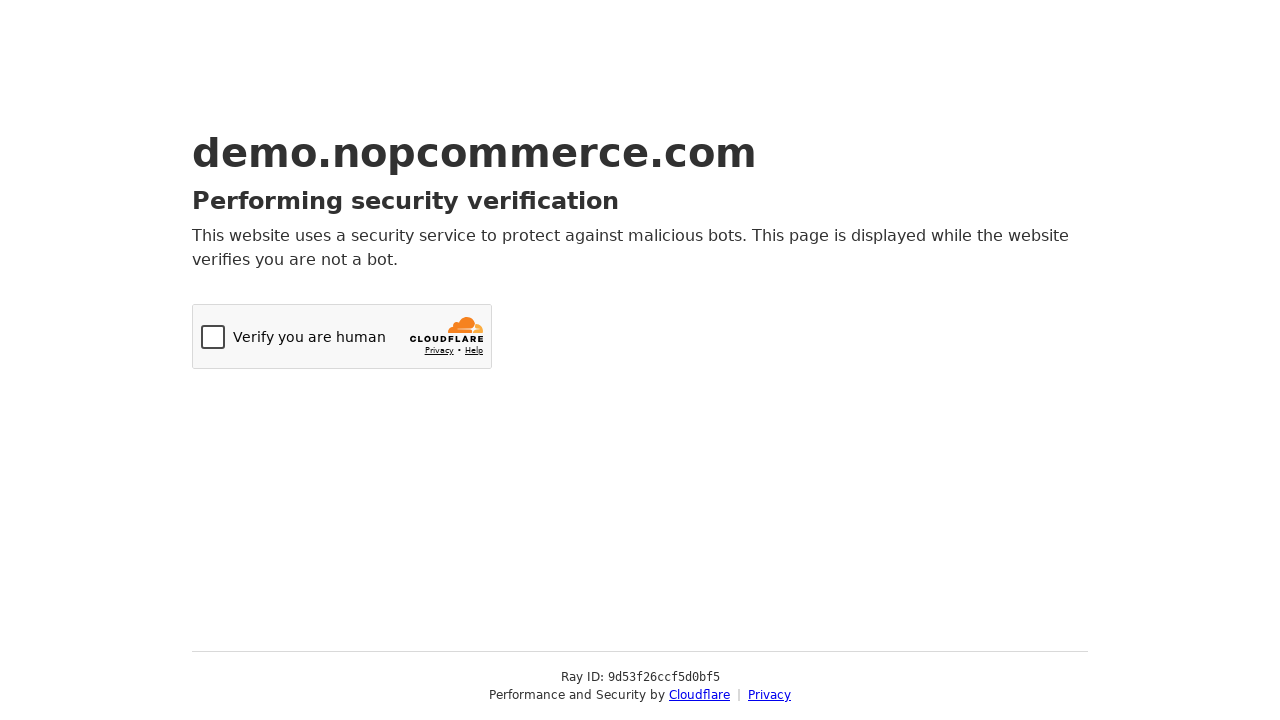

Navigated to OpenCart website in new tab
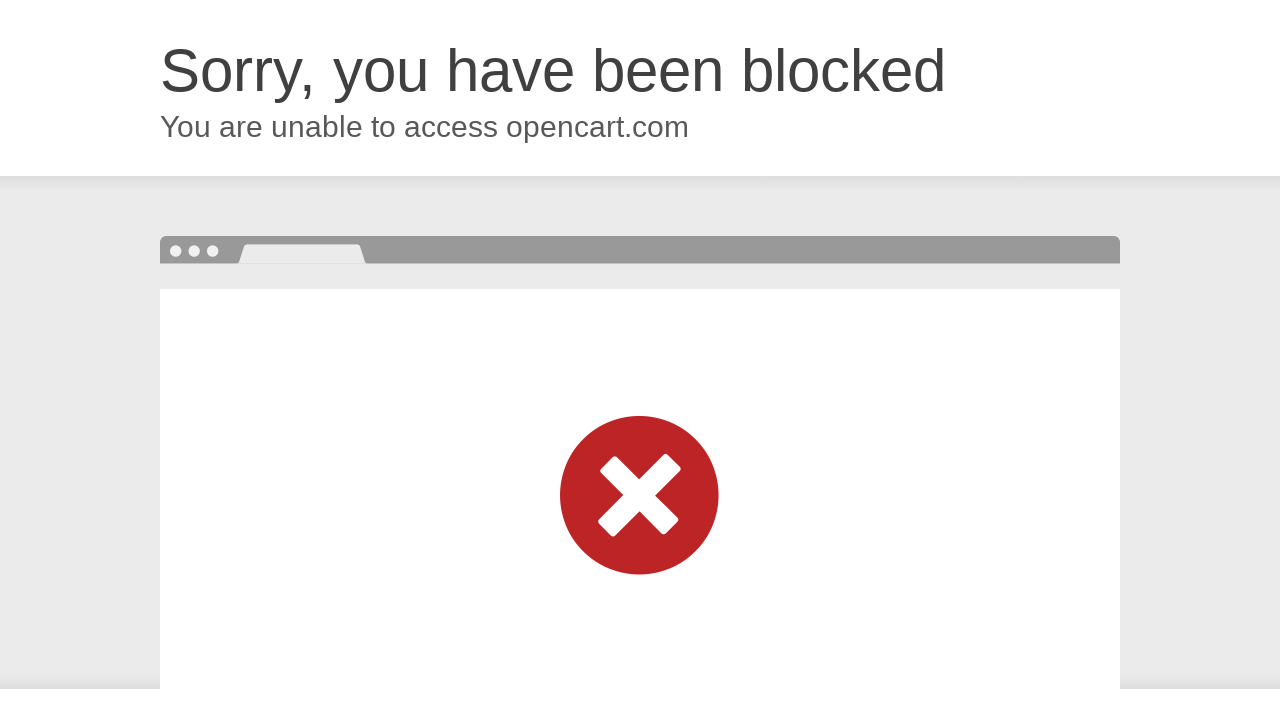

OpenCart page fully loaded
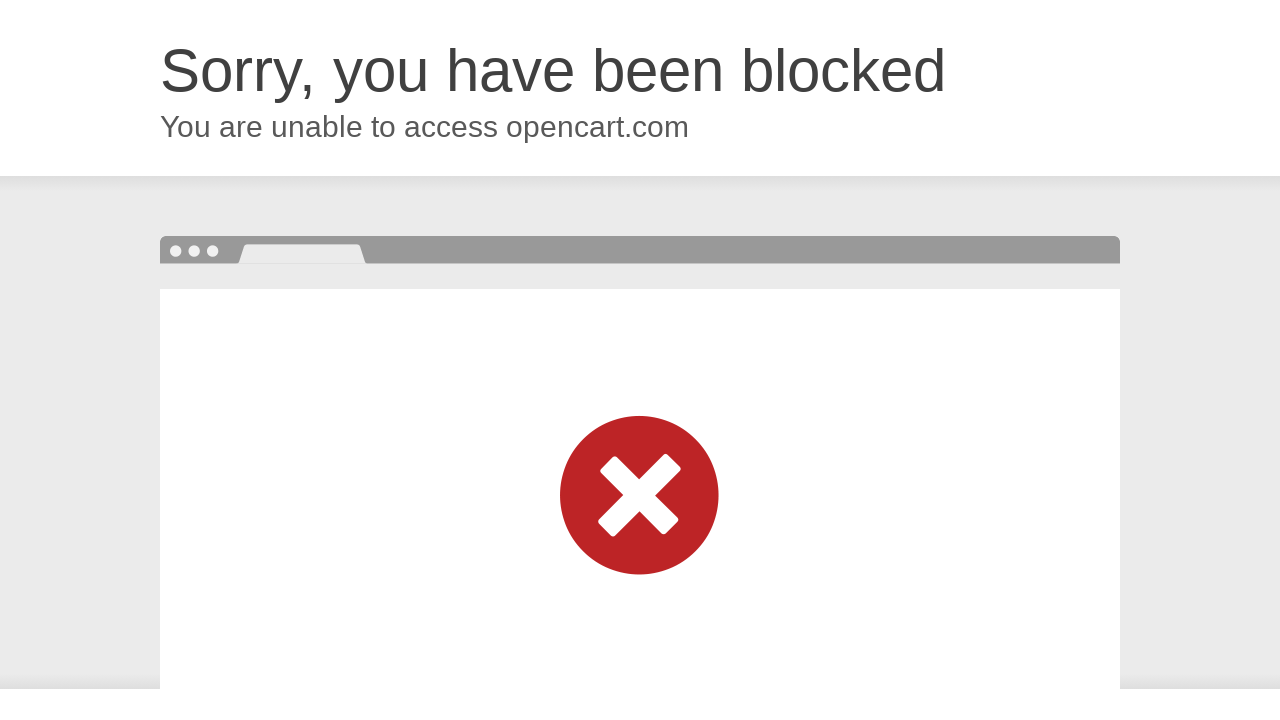

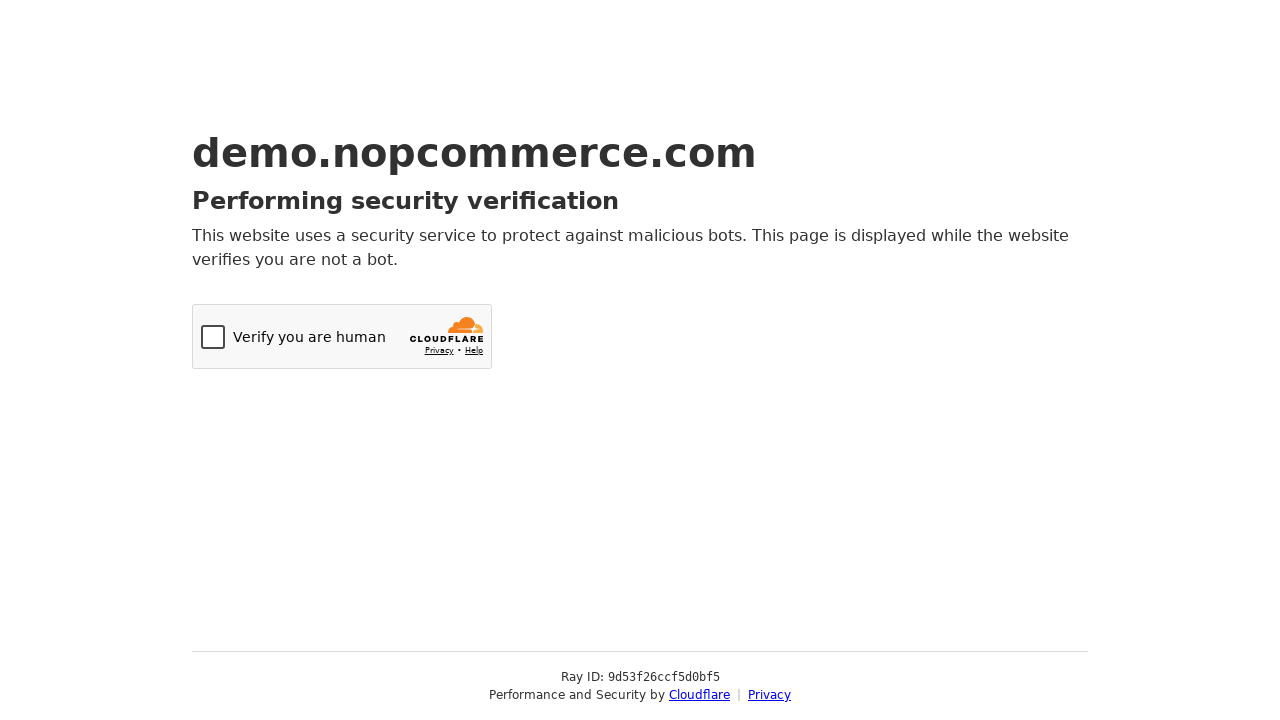